Tests dynamic loading functionality by clicking a button and waiting for content to appear using implicit wait

Starting URL: http://the-internet.herokuapp.com/dynamic_loading/2

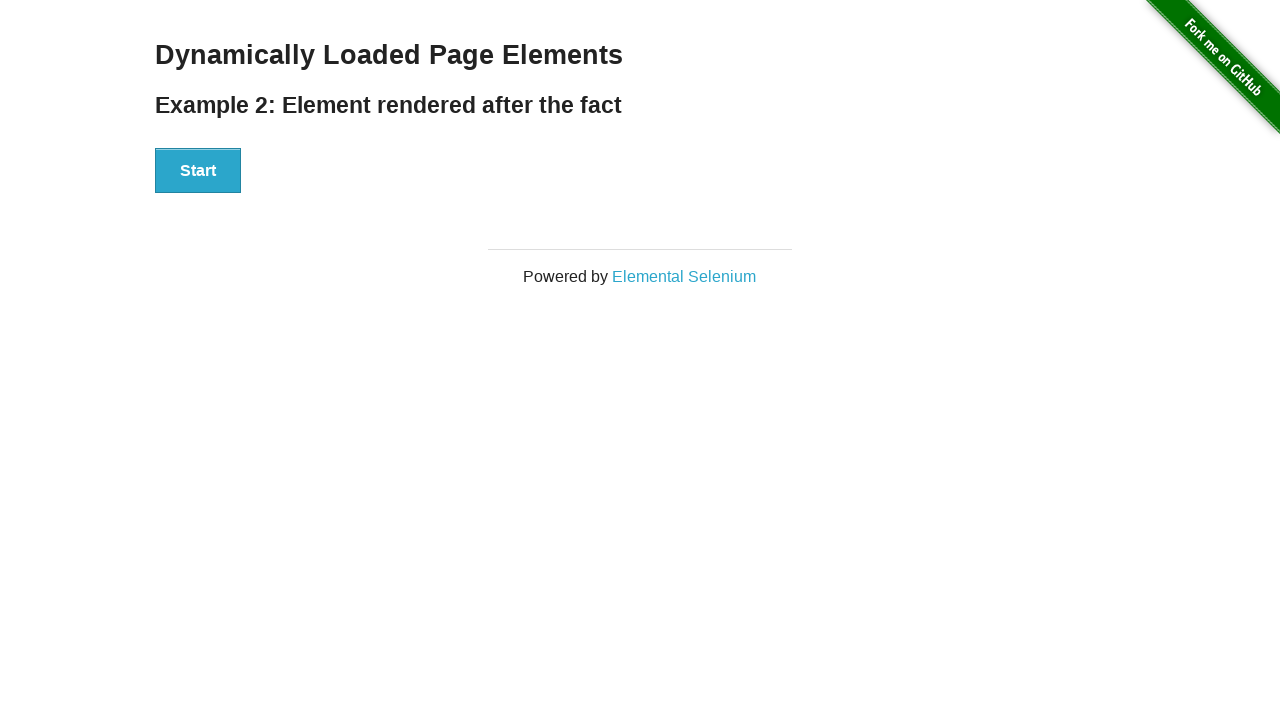

Clicked start button to trigger dynamic loading at (198, 171) on xpath=//button
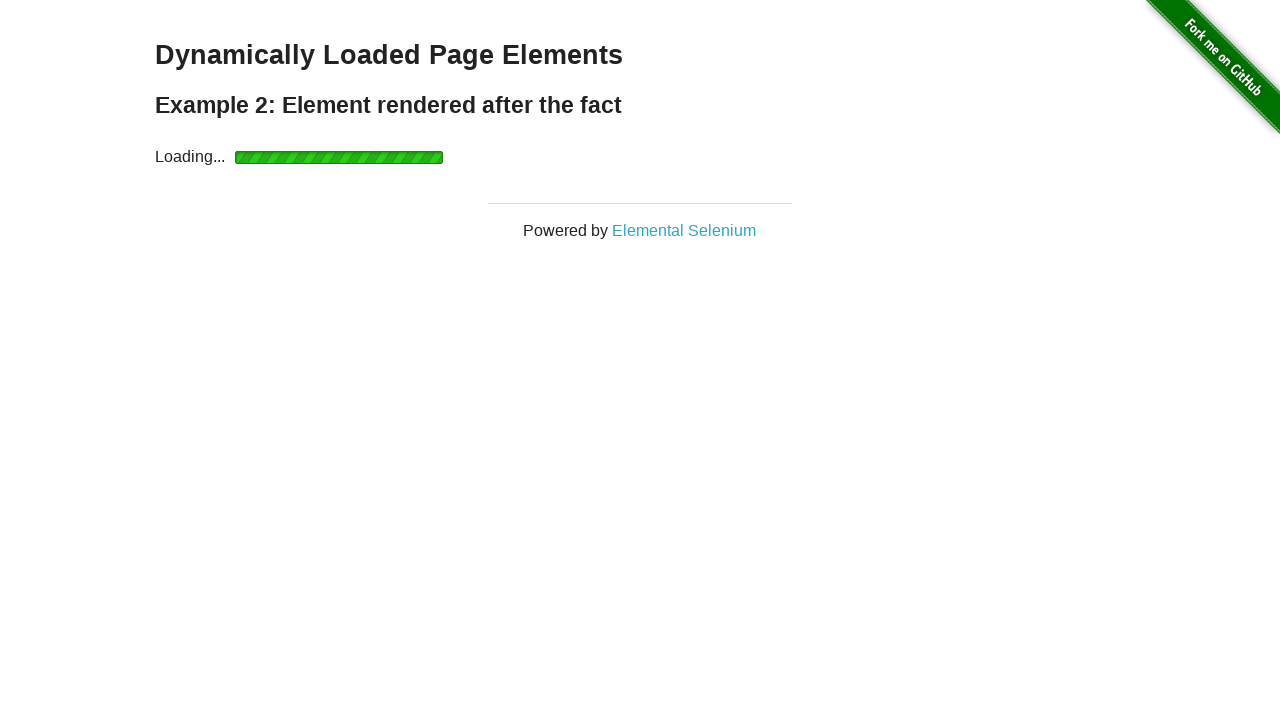

Clicked dynamically loaded finish element at (640, 169) on xpath=//div[@id='finish']
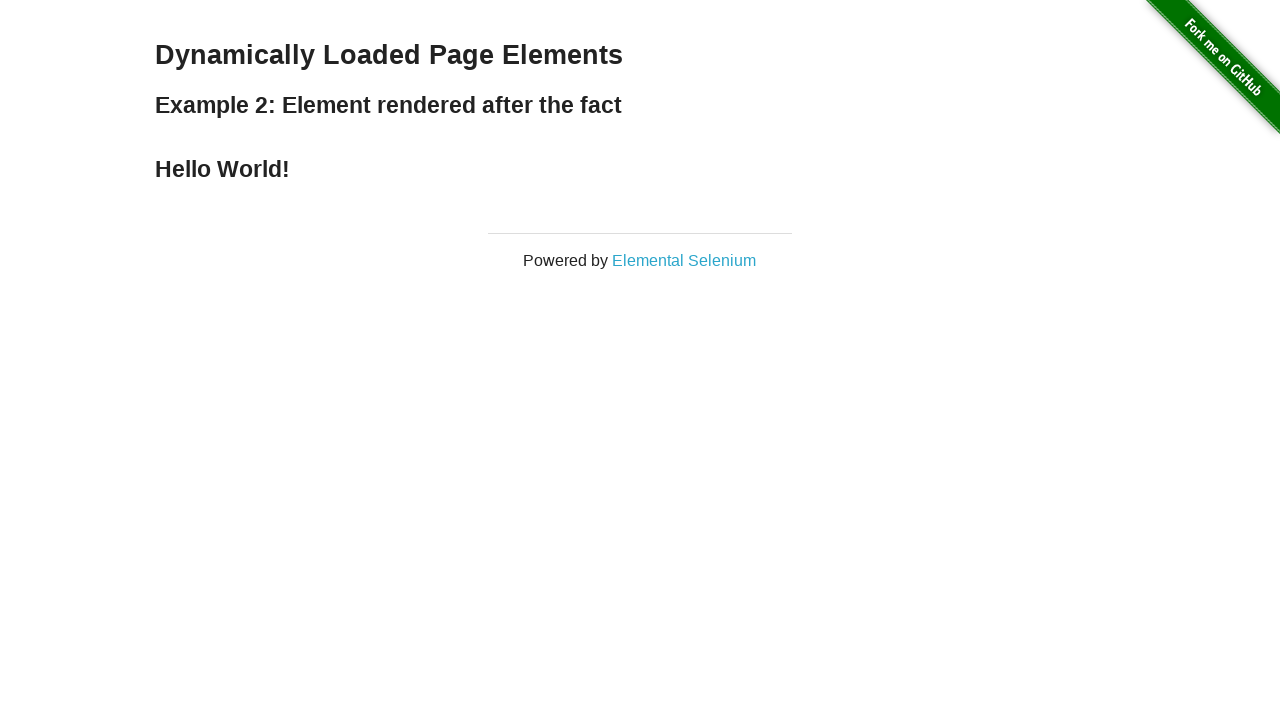

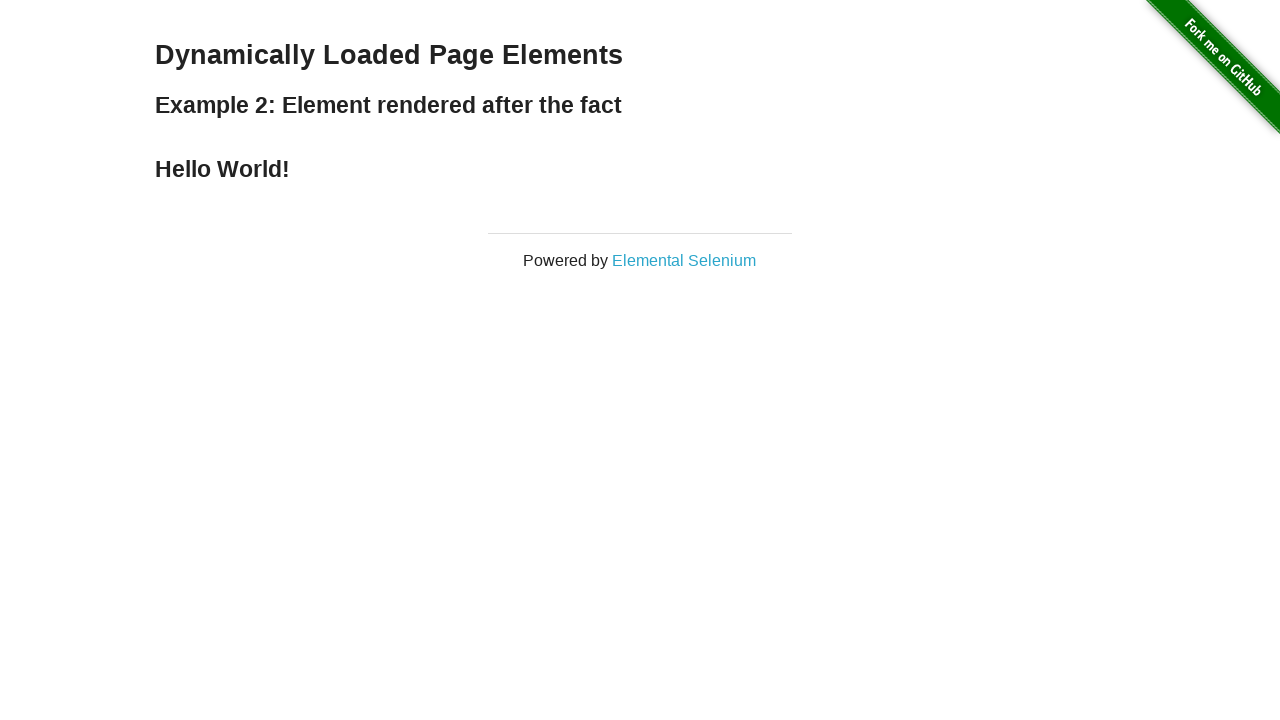